Clicks on 'abrigos' category to test title update (negative test case)

Starting URL: https://darknesx324.github.io/GreenGearCI.github.io/

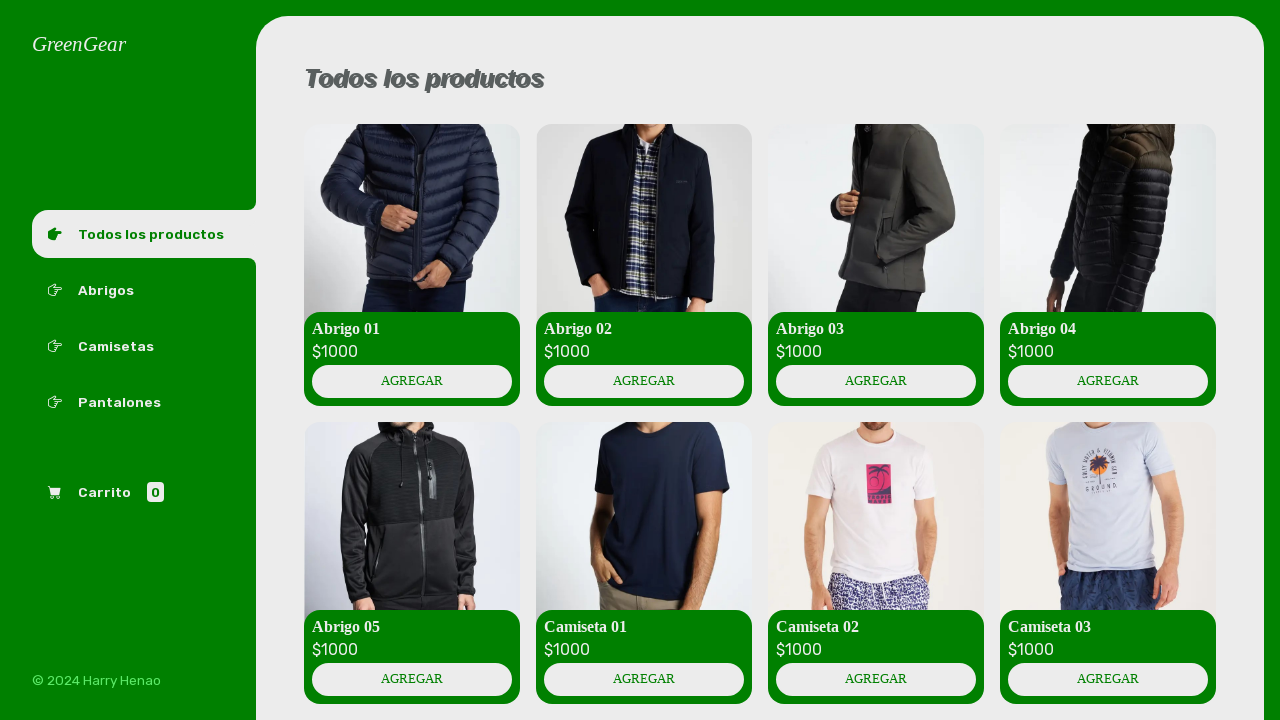

Clicked on 'abrigos' category at (144, 290) on #abrigos
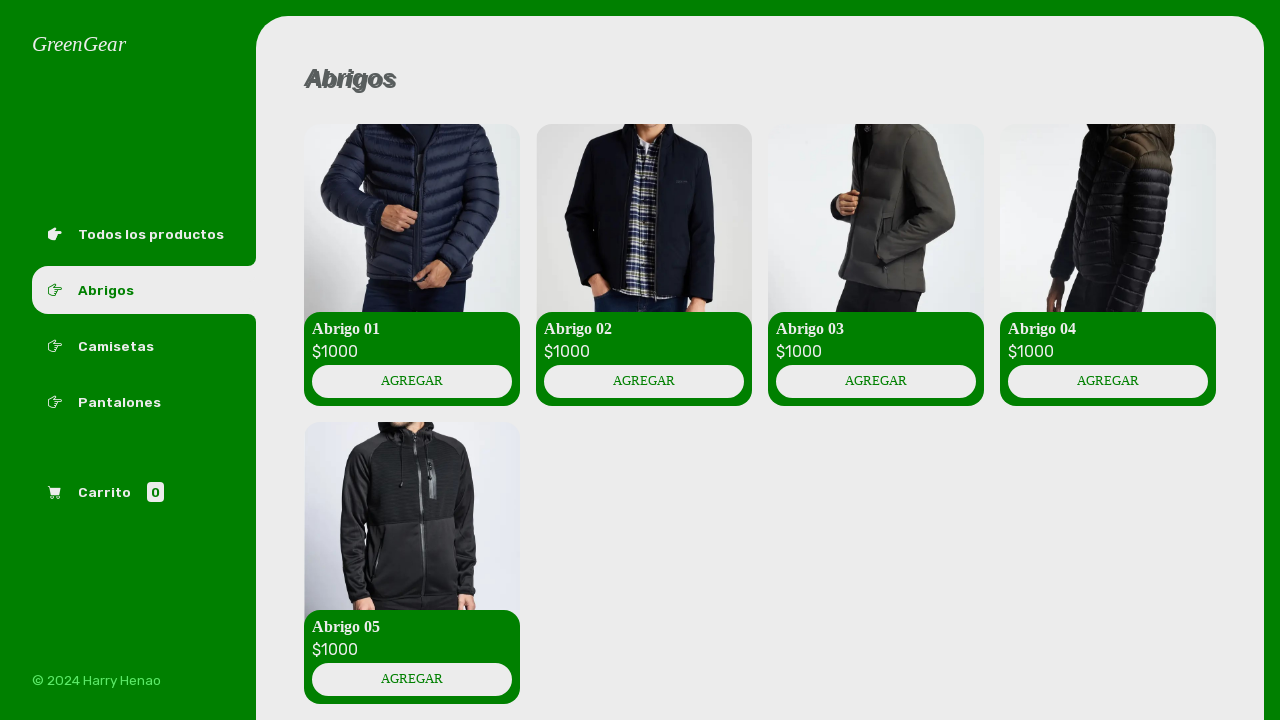

Title element loaded after clicking abrigos
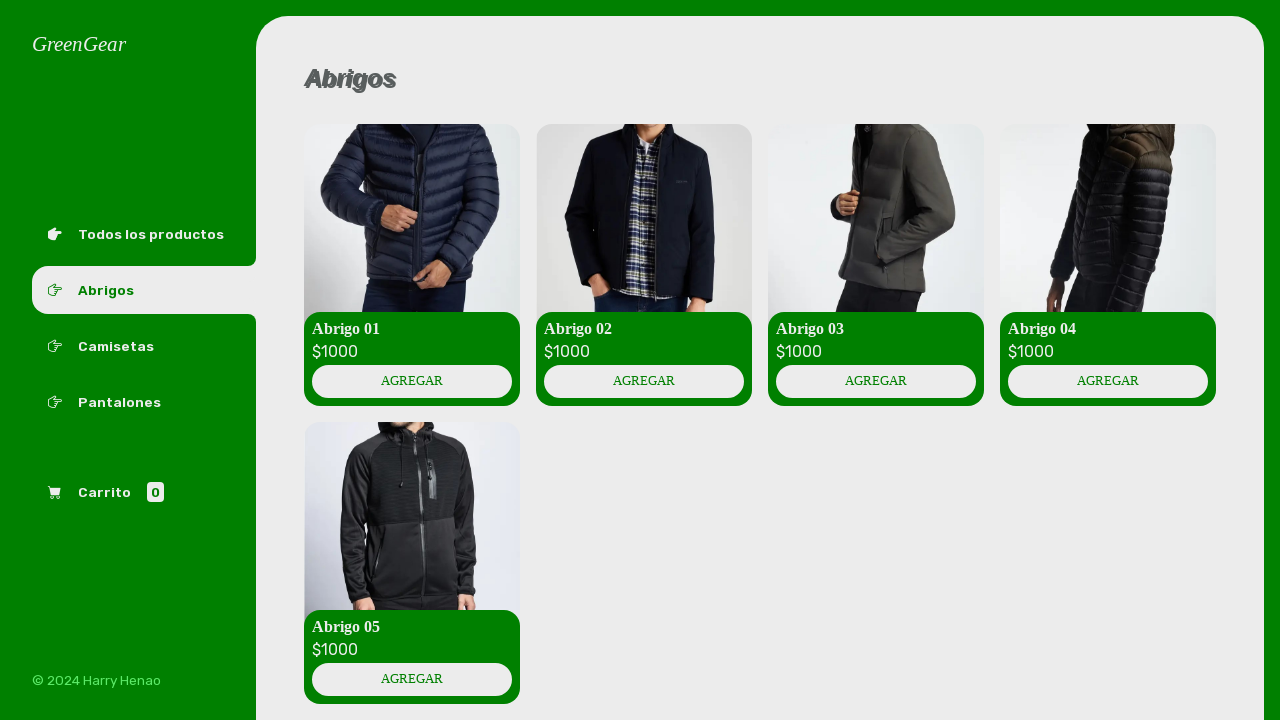

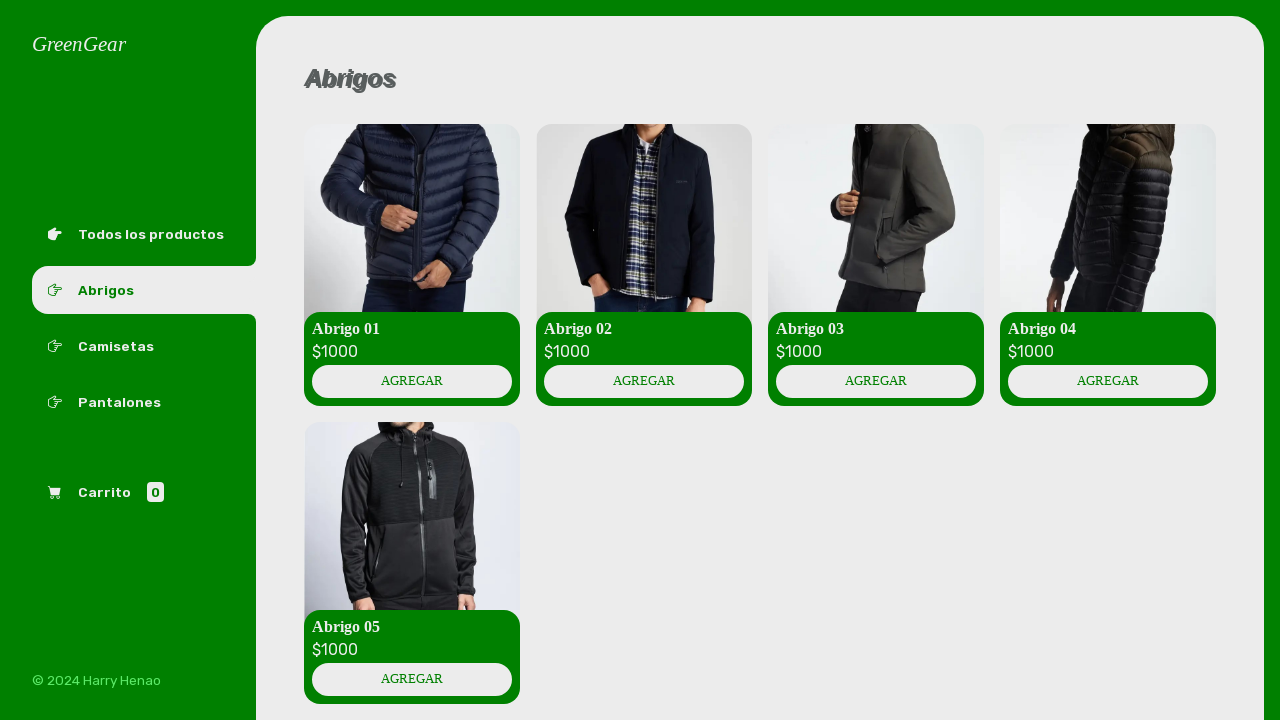